Tests double-click functionality by performing a double-click on a button and verifying the confirmation message appears

Starting URL: https://demoqa.com/buttons

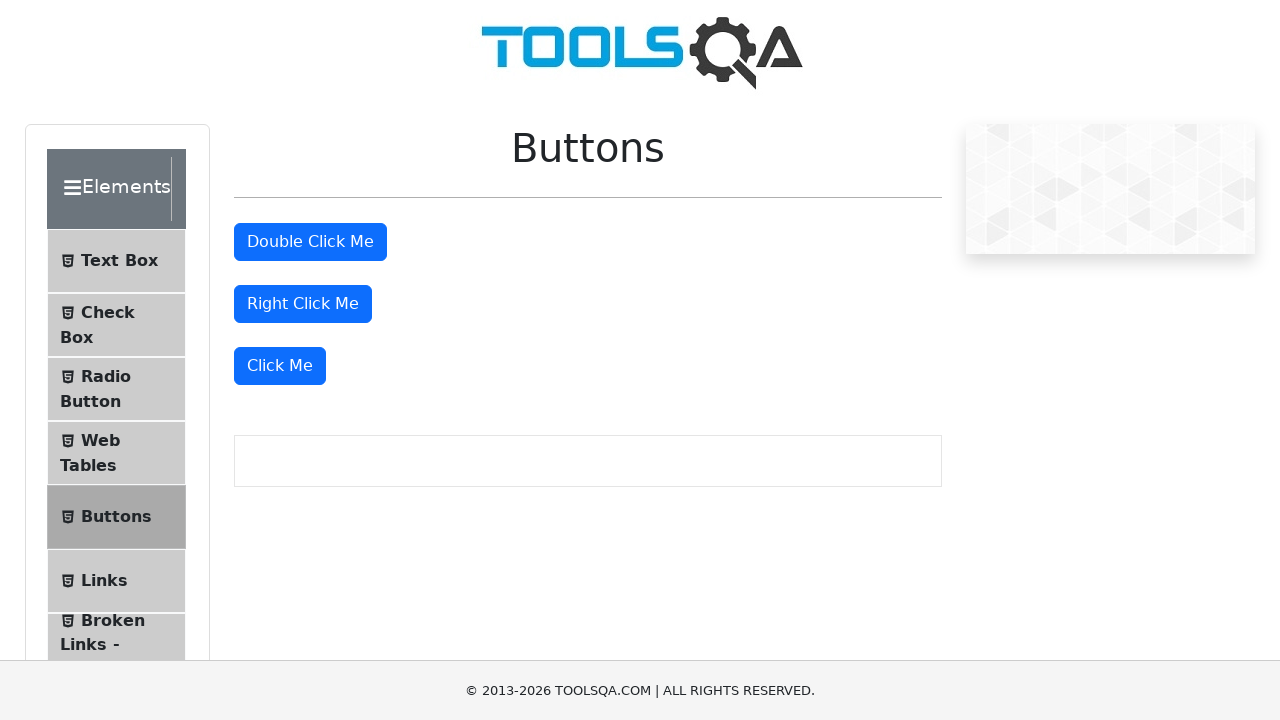

Double-clicked the double-click button at (310, 242) on #doubleClickBtn
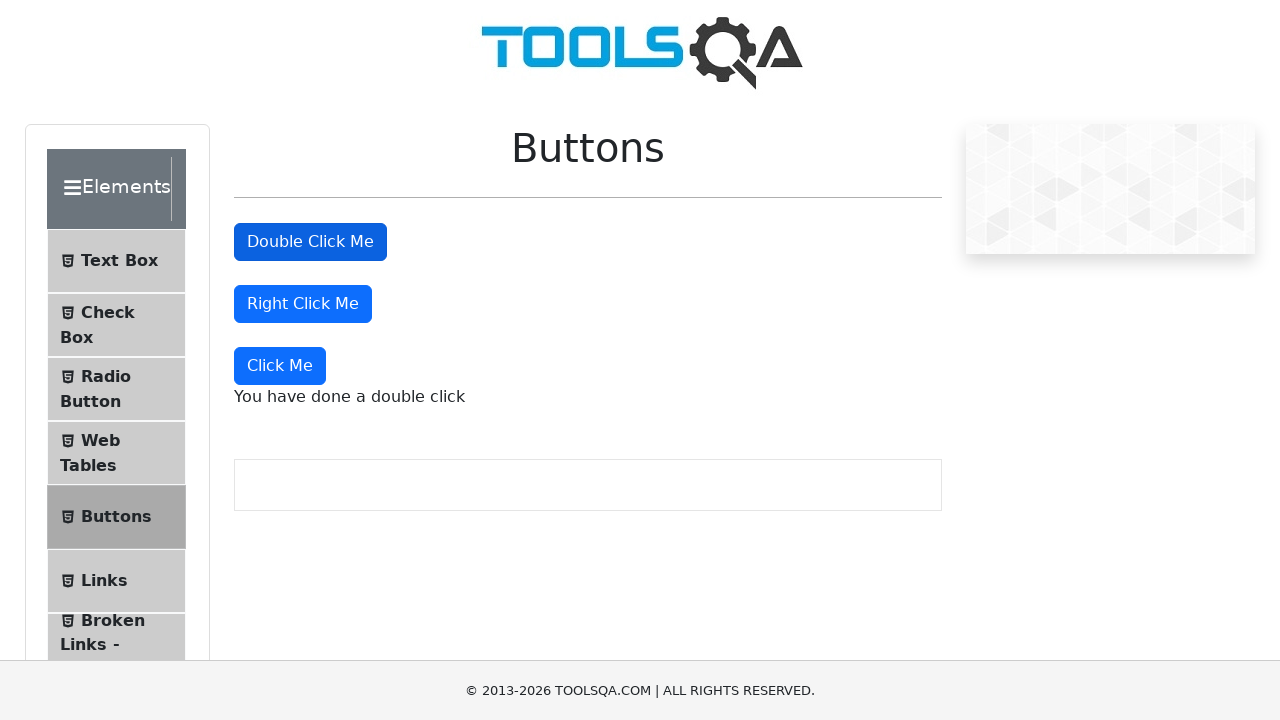

Confirmation message appeared after double-click
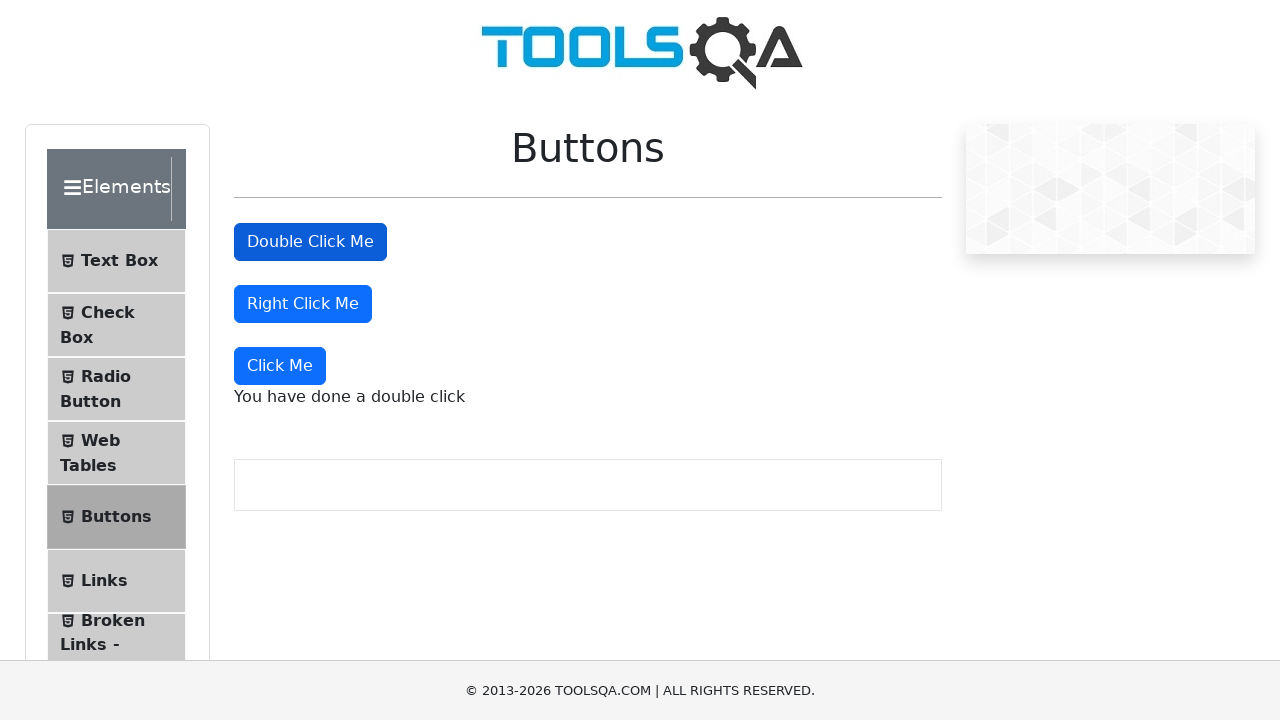

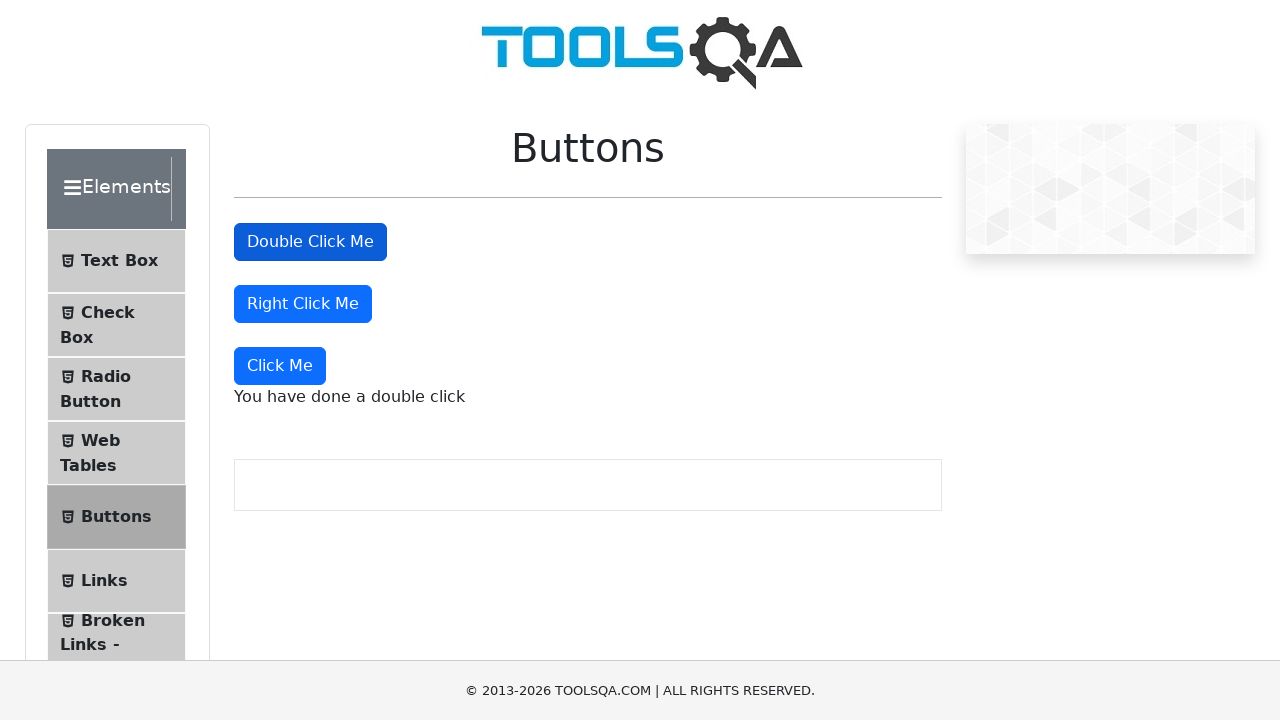